Navigates to The Weather Network page for a specific location and verifies the page loads

Starting URL: http://www.theweathernetwork.com/weather/cabc0308

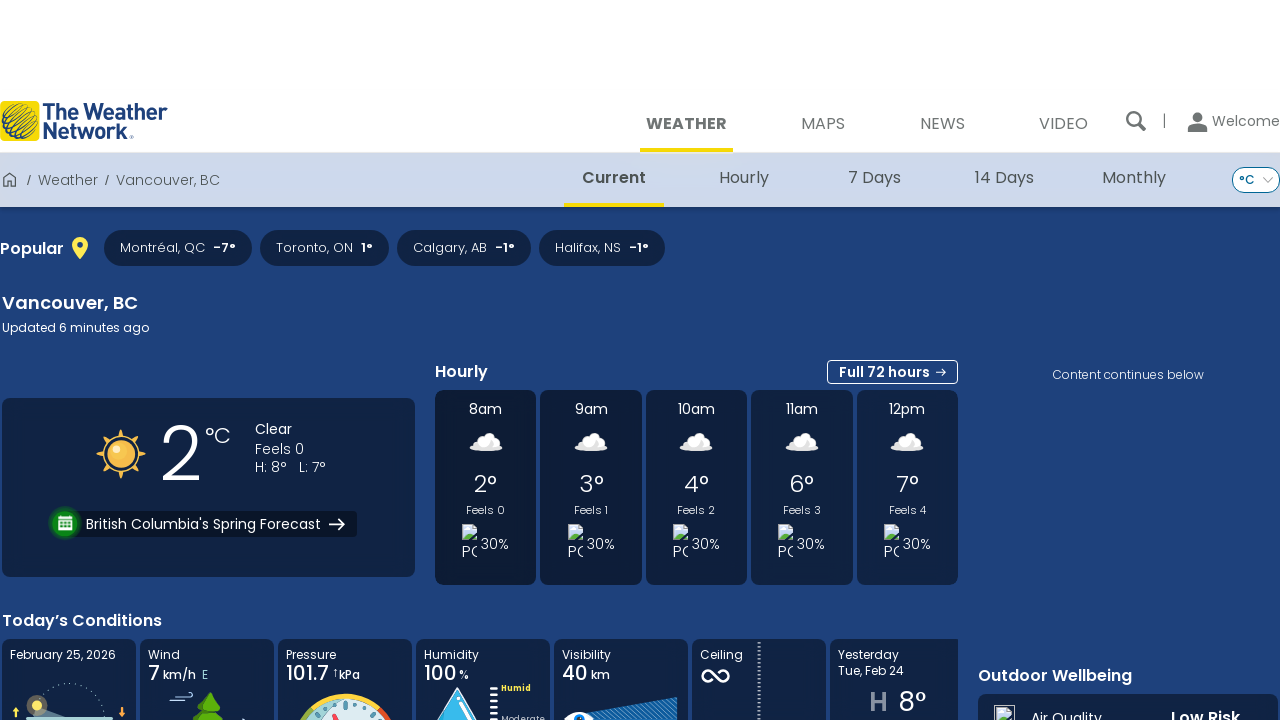

Waited for page to reach networkidle state
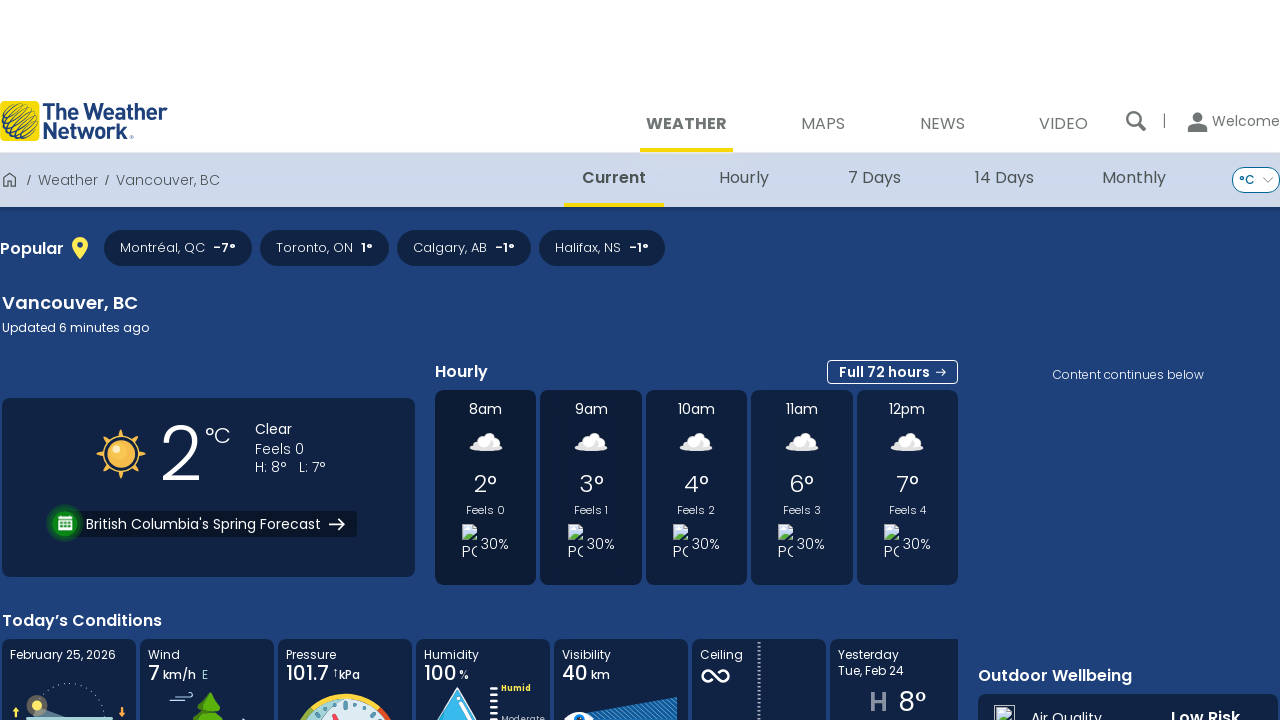

Verified body element is present on The Weather Network page
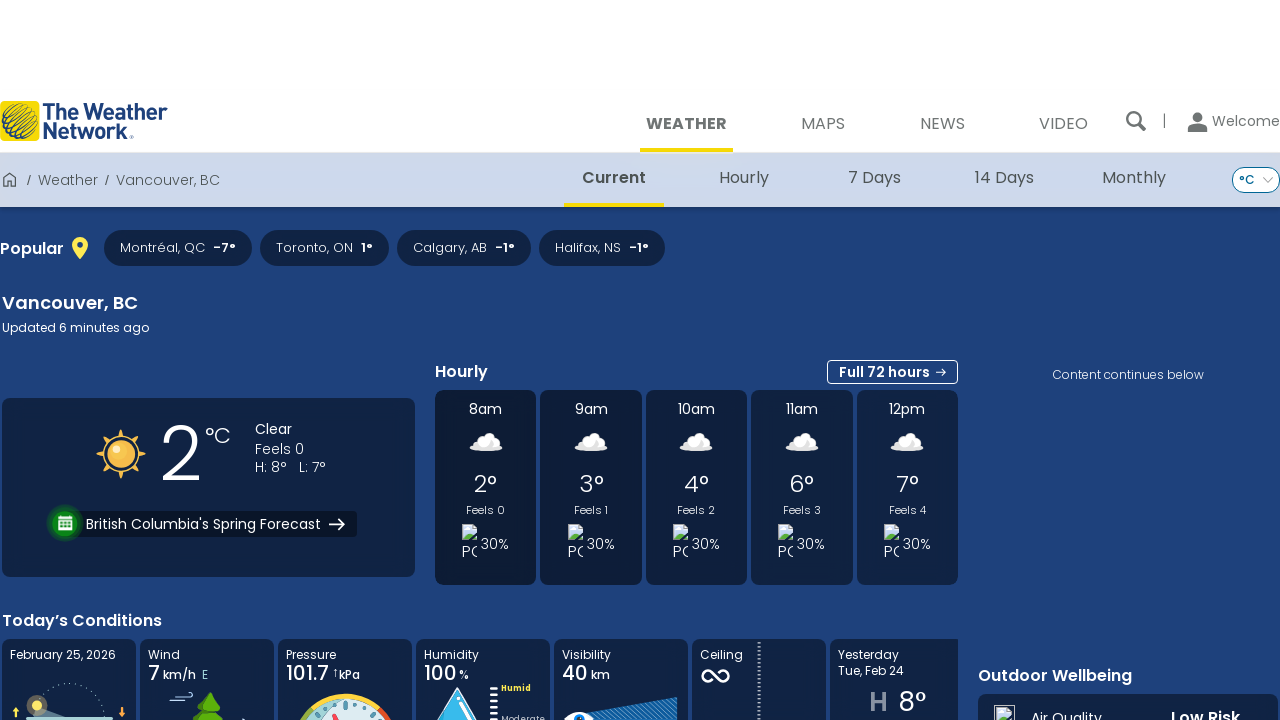

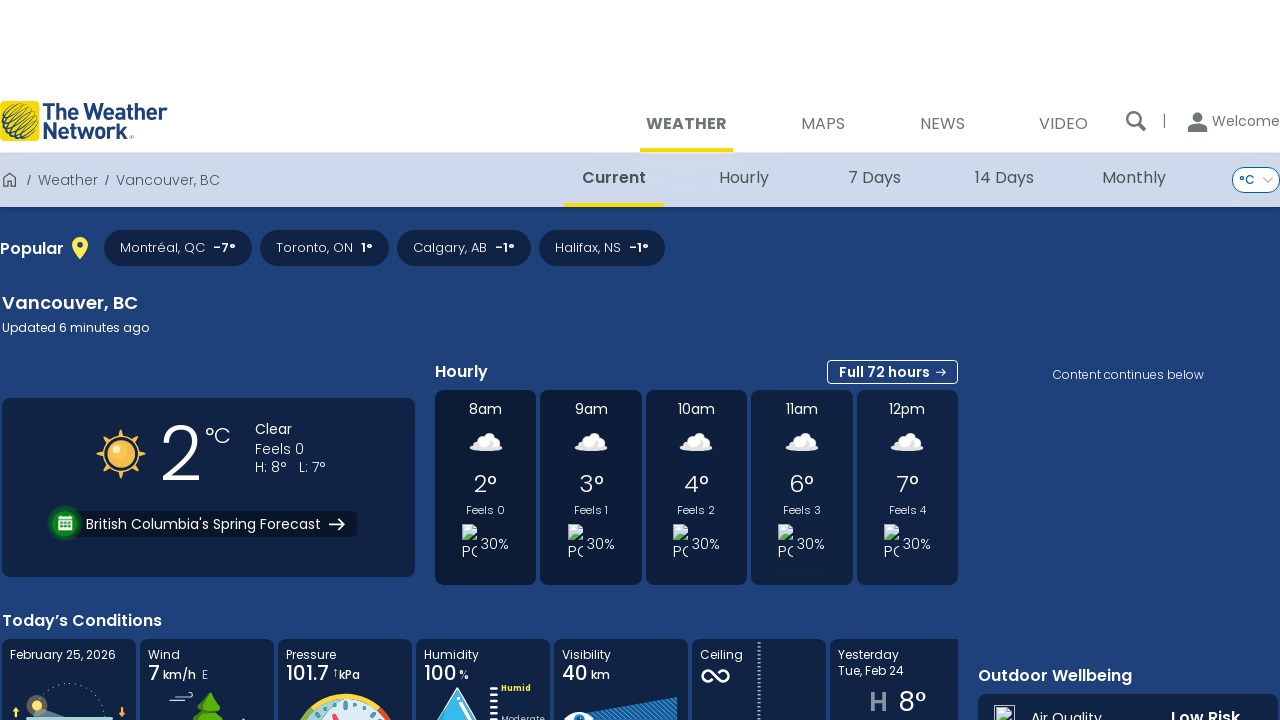